Tests simple alert functionality by clicking a button to trigger an alert and then accepting it

Starting URL: https://training-support.net/webelements/alerts

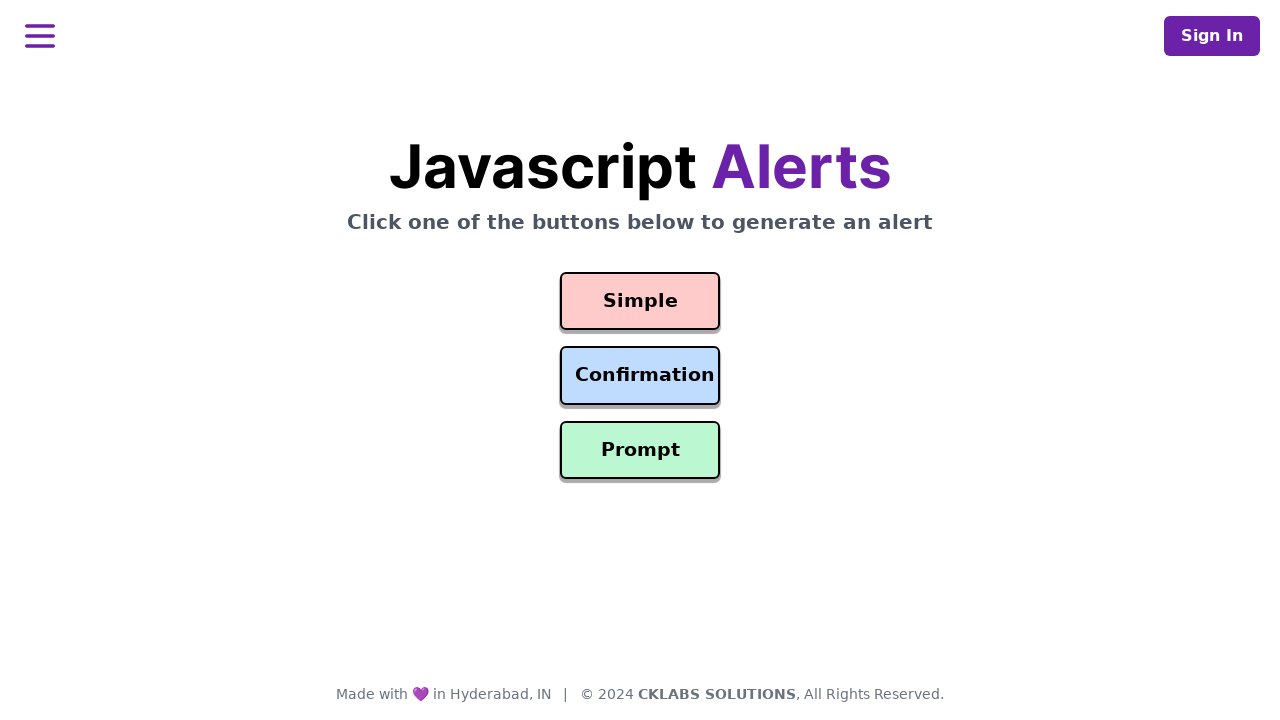

Clicked button to trigger simple alert at (640, 301) on #simple
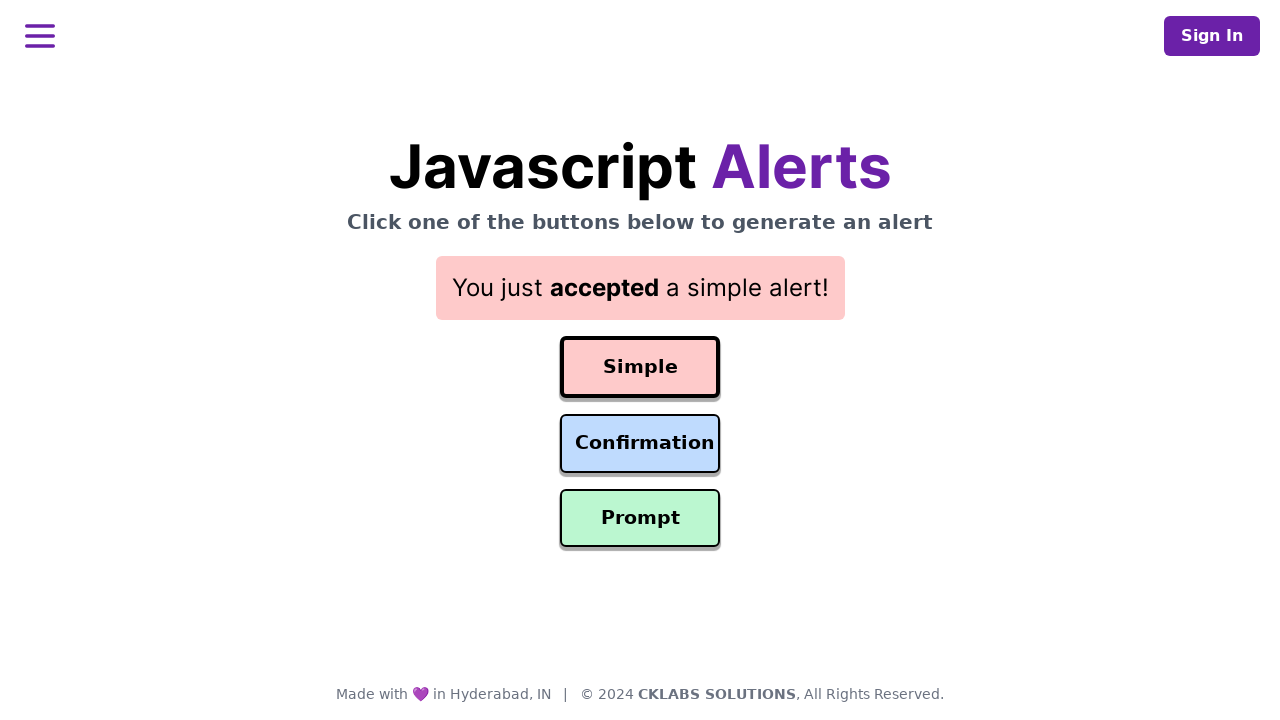

Set up dialog handler to accept alerts
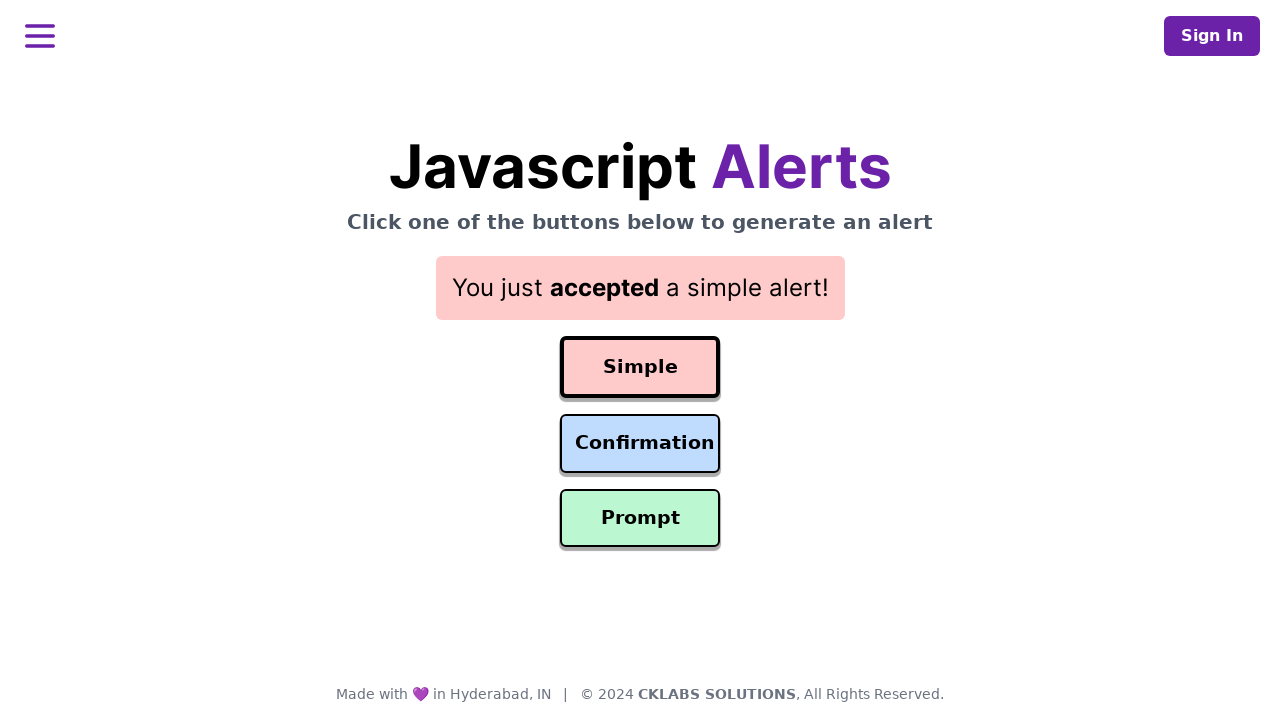

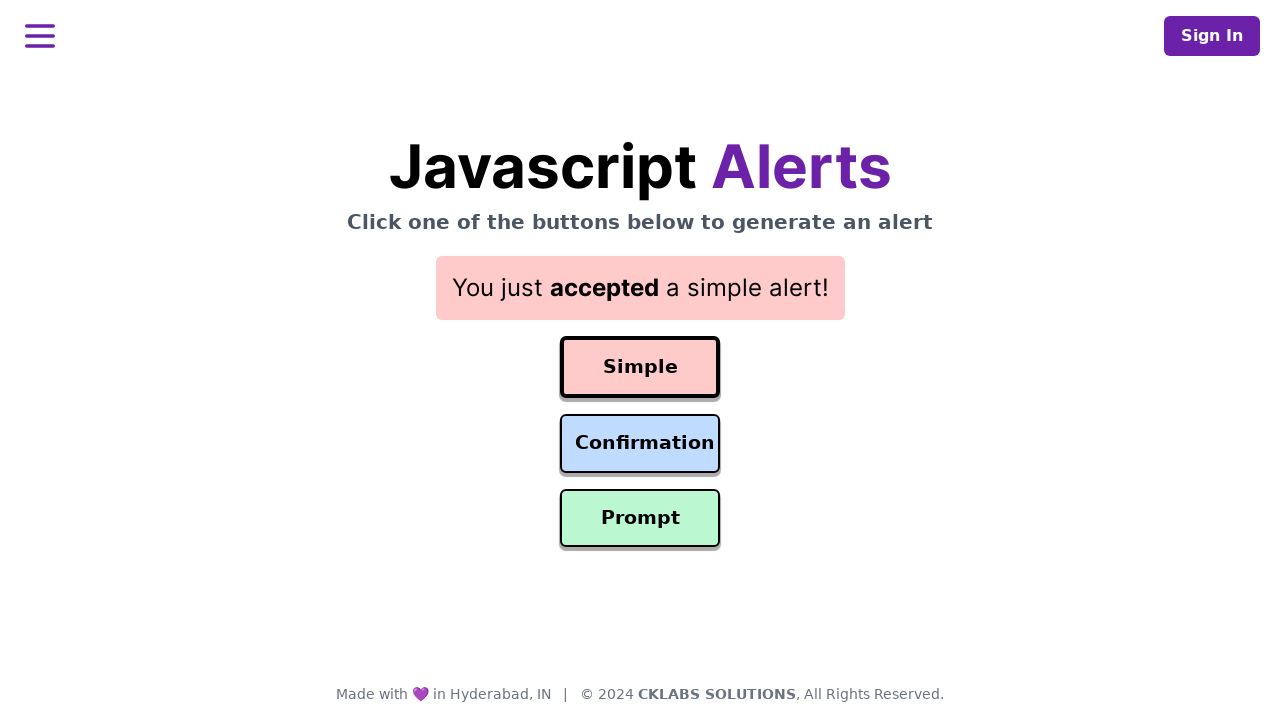